Tests text input functionality by entering text into an input field and clicking a button that updates based on the input

Starting URL: http://uitestingplayground.com/textinput

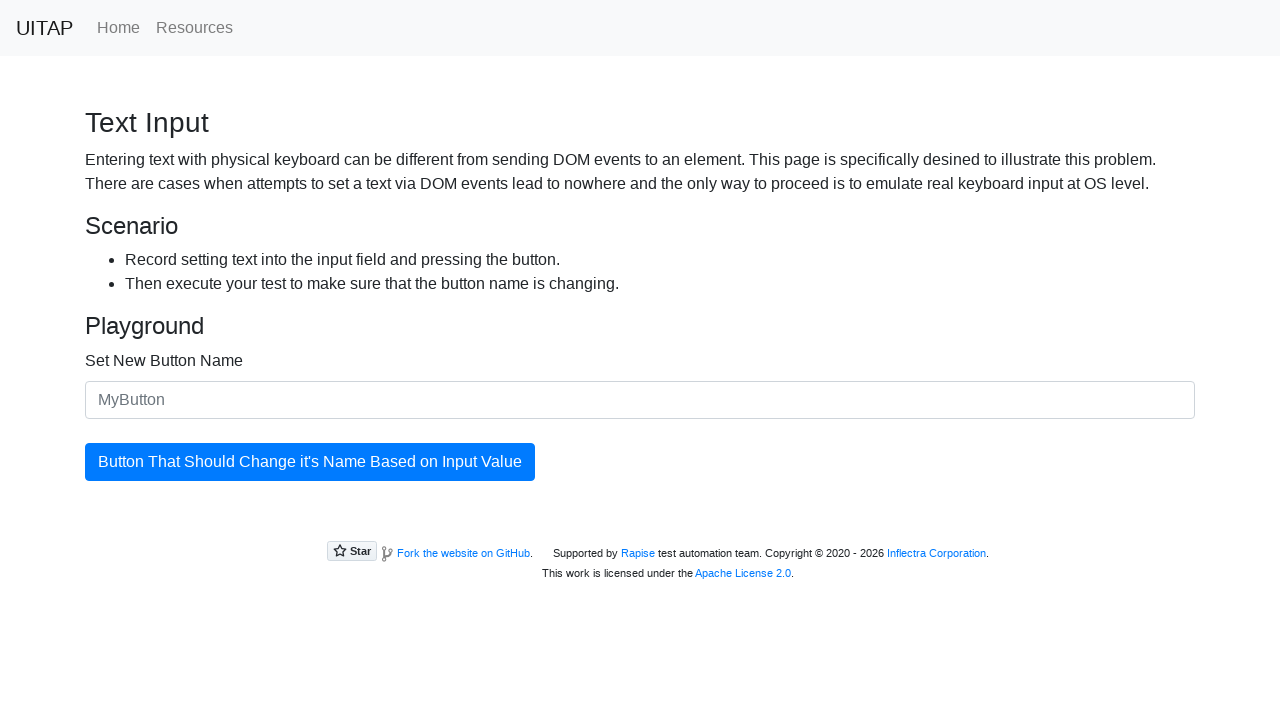

Entered 'SkyPro' into the text input field on input
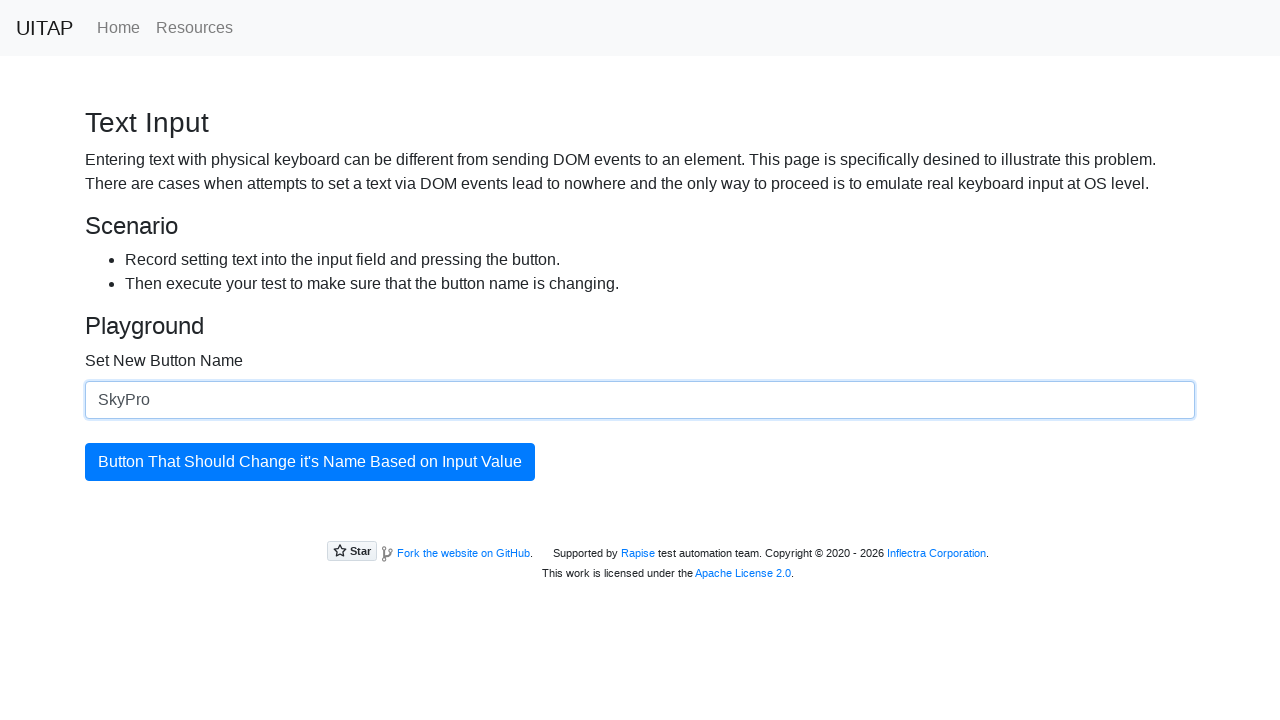

Clicked the updating button which should now display 'SkyPro' at (310, 462) on #updatingButton
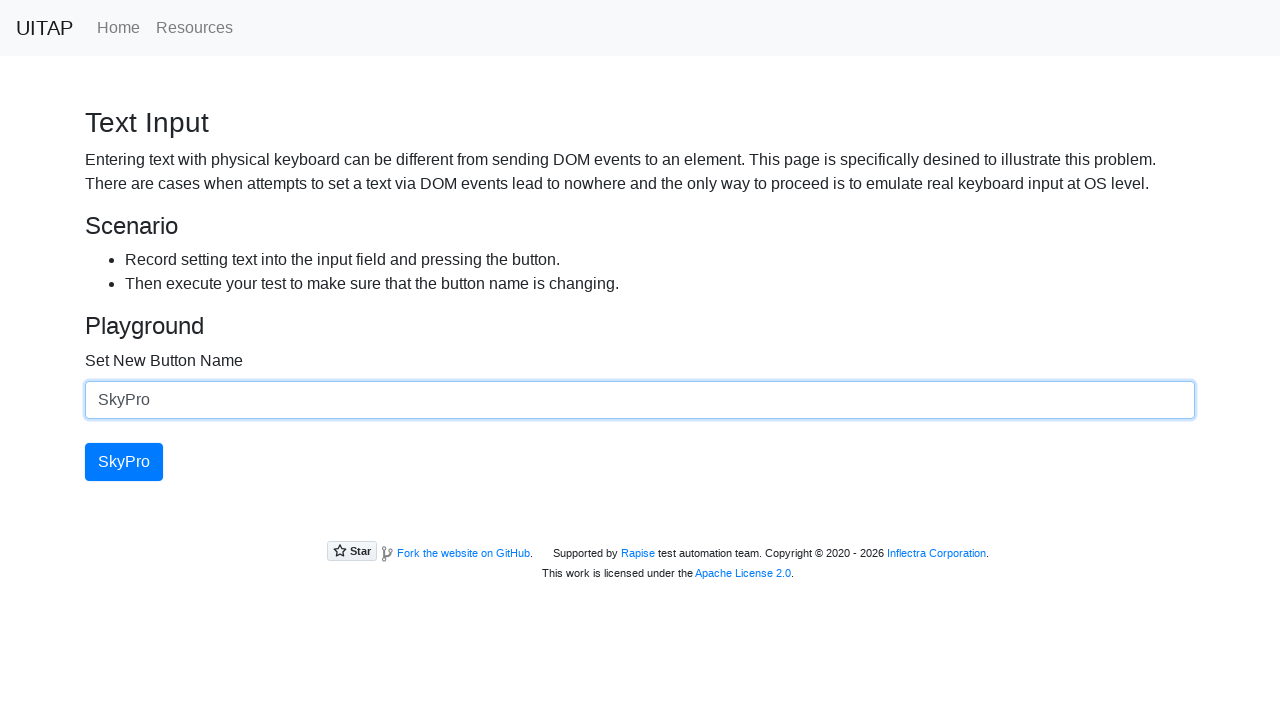

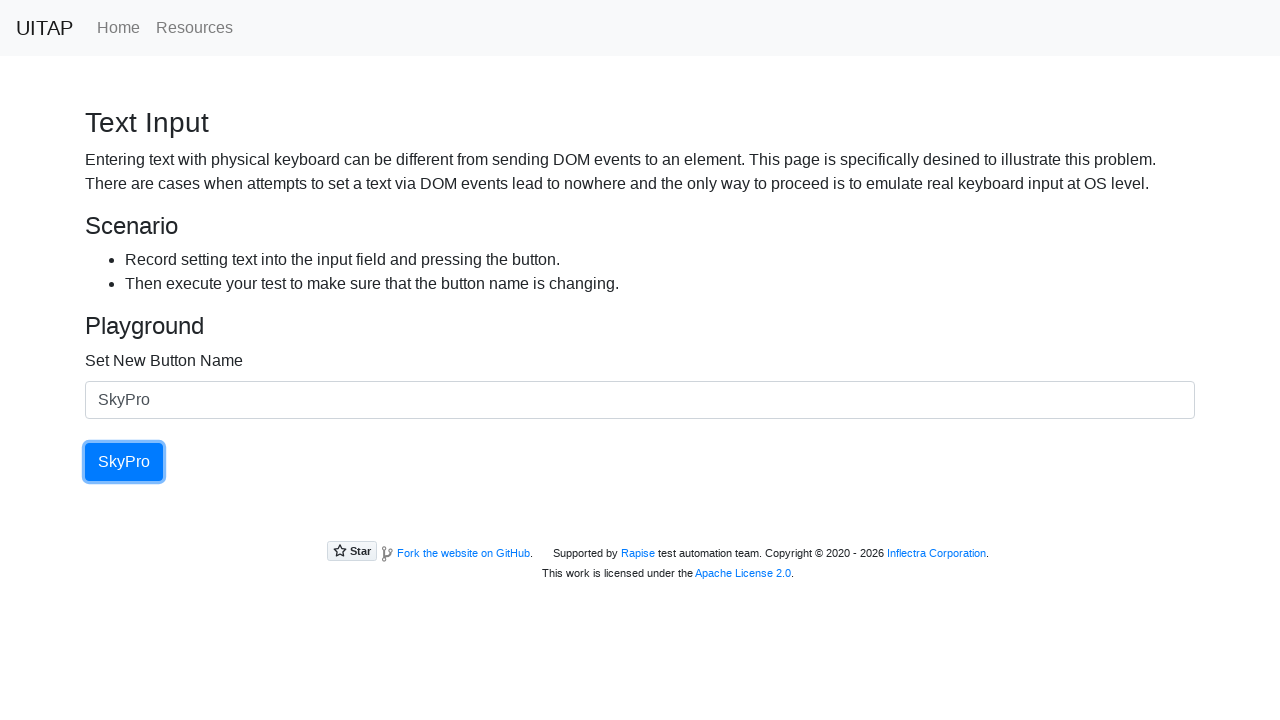